Tests an E-Prime checker application by entering text with a discouraged word and verifying the word count, discouraged word count, and possible violation count results.

Starting URL: https://www.exploratorytestingacademy.com/app/

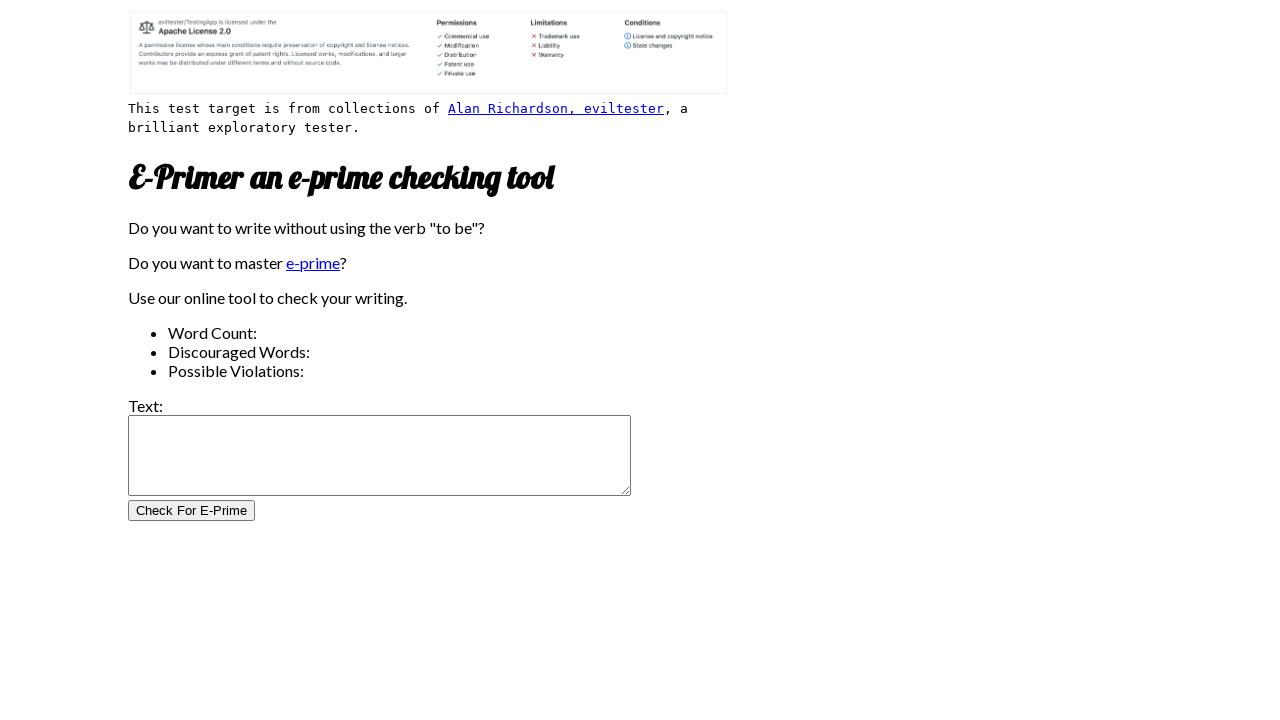

Filled input text field with sample text containing E-Prime violation on #inputtext
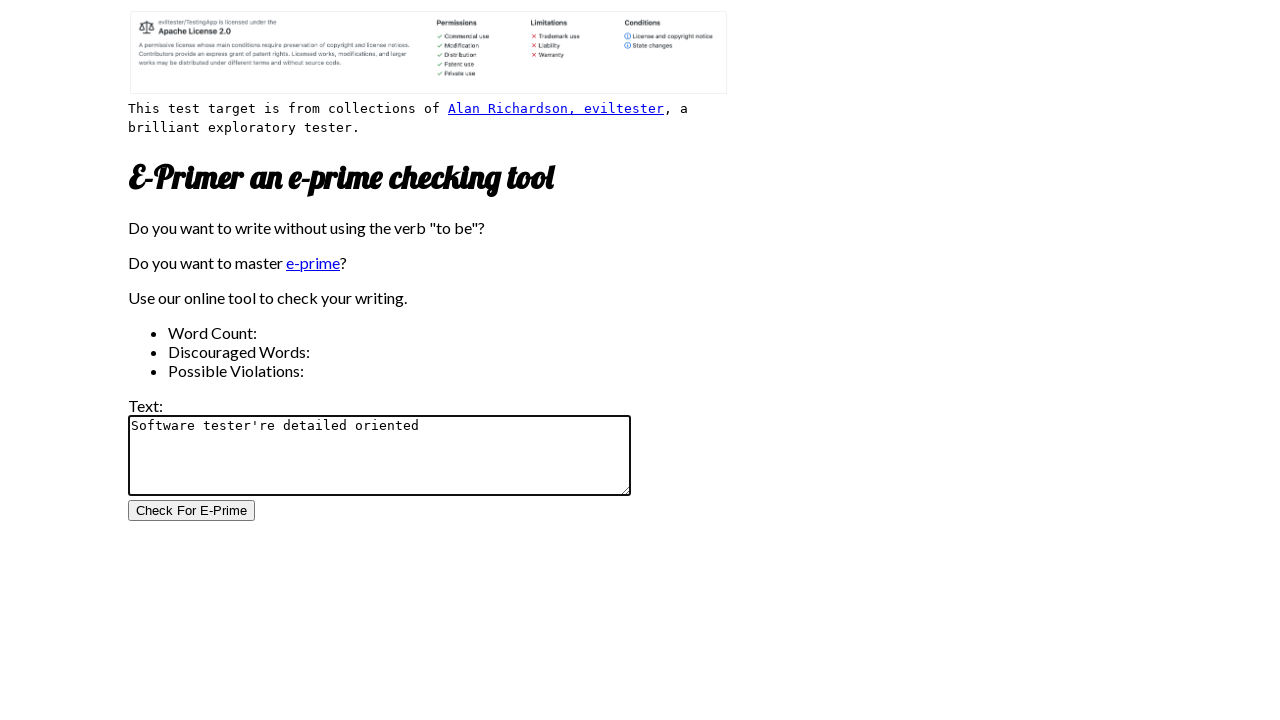

Clicked CheckForEPrimeButton to analyze text for E-Prime violations at (192, 511) on #CheckForEPrimeButton
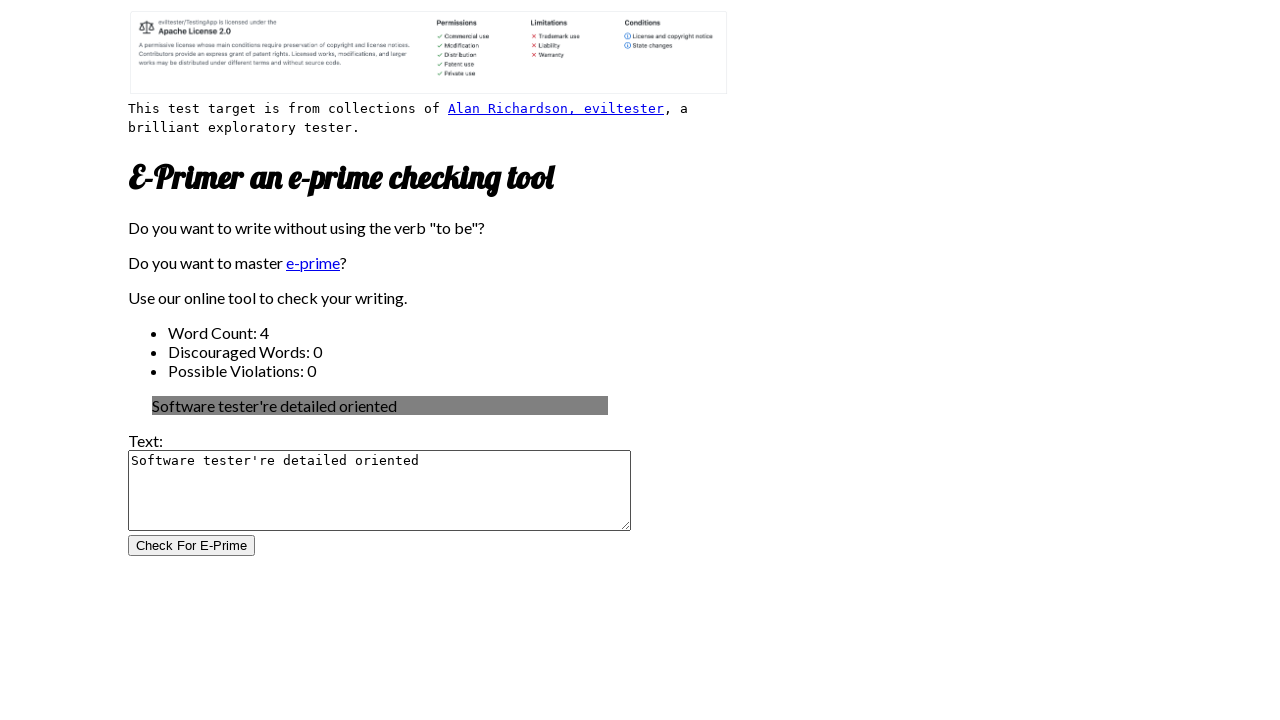

Word count results loaded and became visible
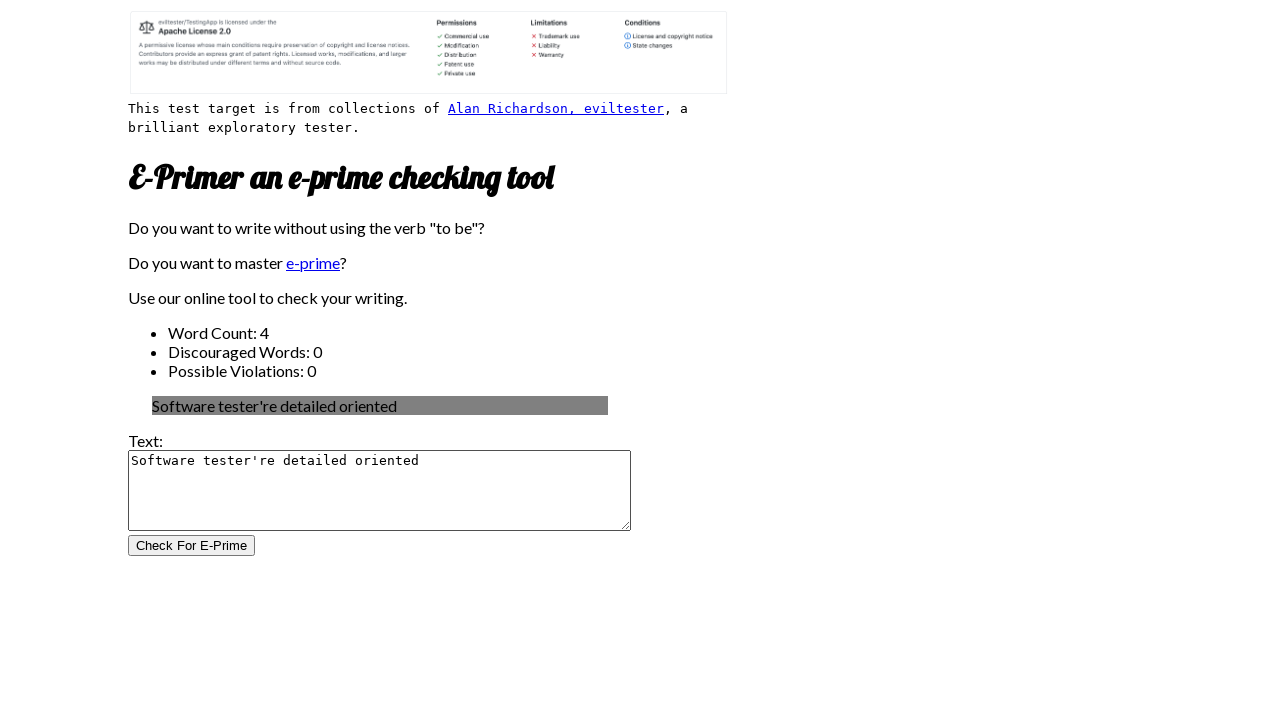

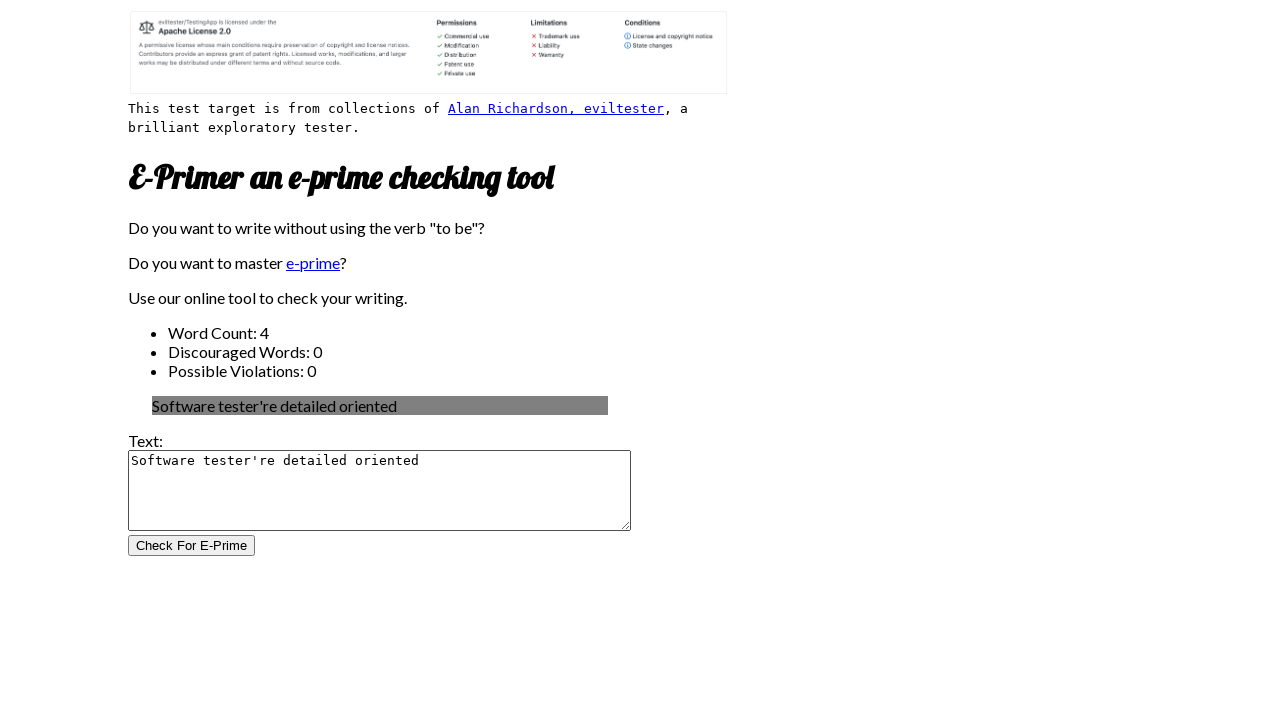